Tests waiting for dynamic content to load by waiting for text to change to "Done!" and then retrieving an image attribute

Starting URL: https://bonigarcia.dev/selenium-webdriver-java/loading-images.html

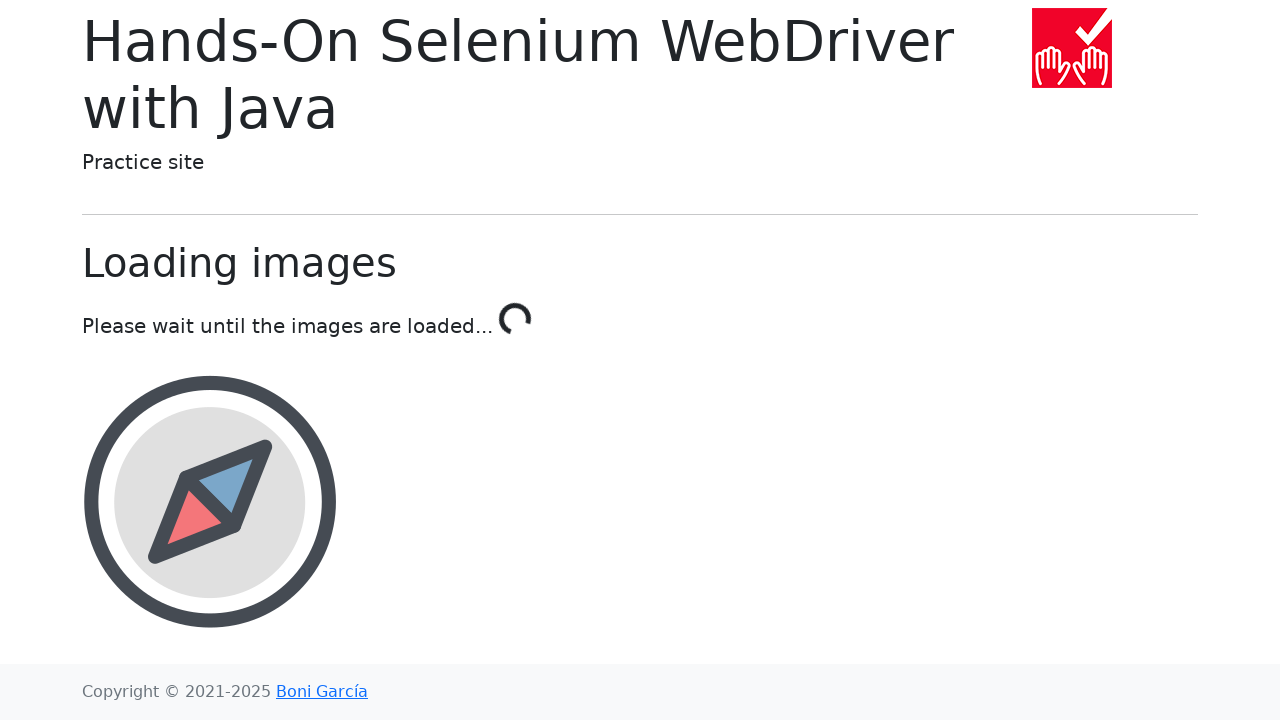

Waited for text to change to 'Done!' indicating images have loaded
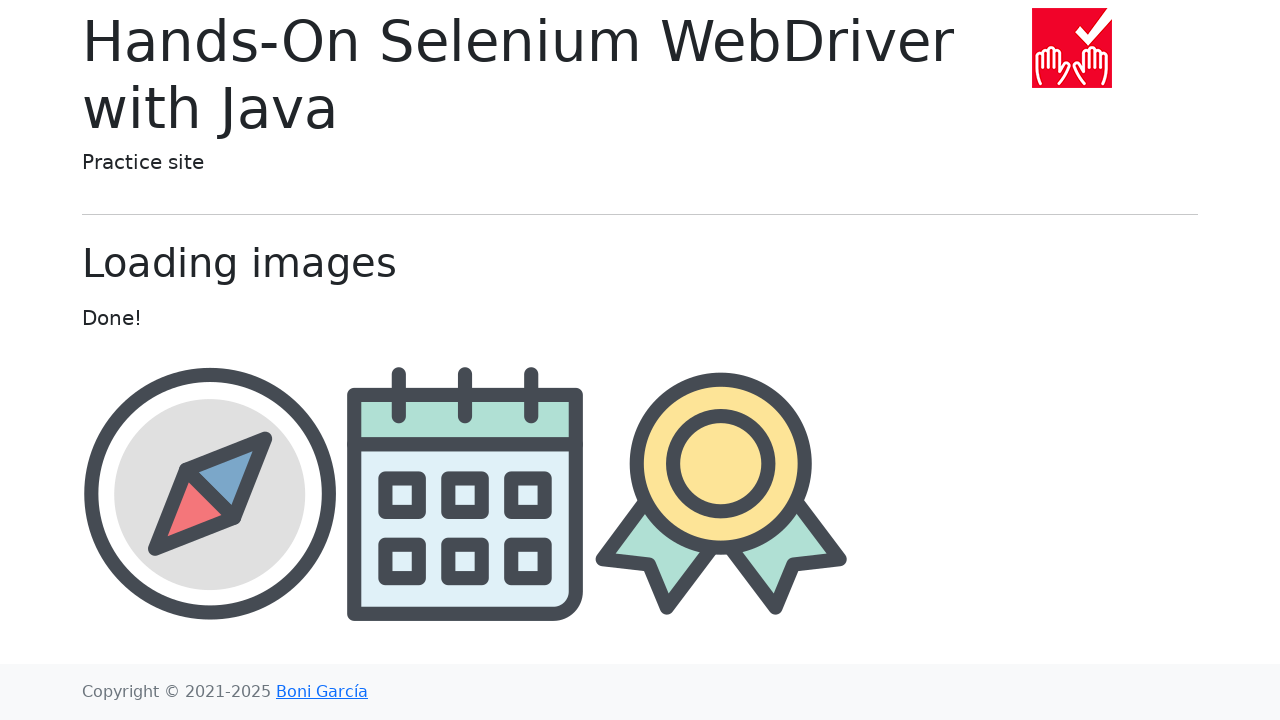

Located the award image element
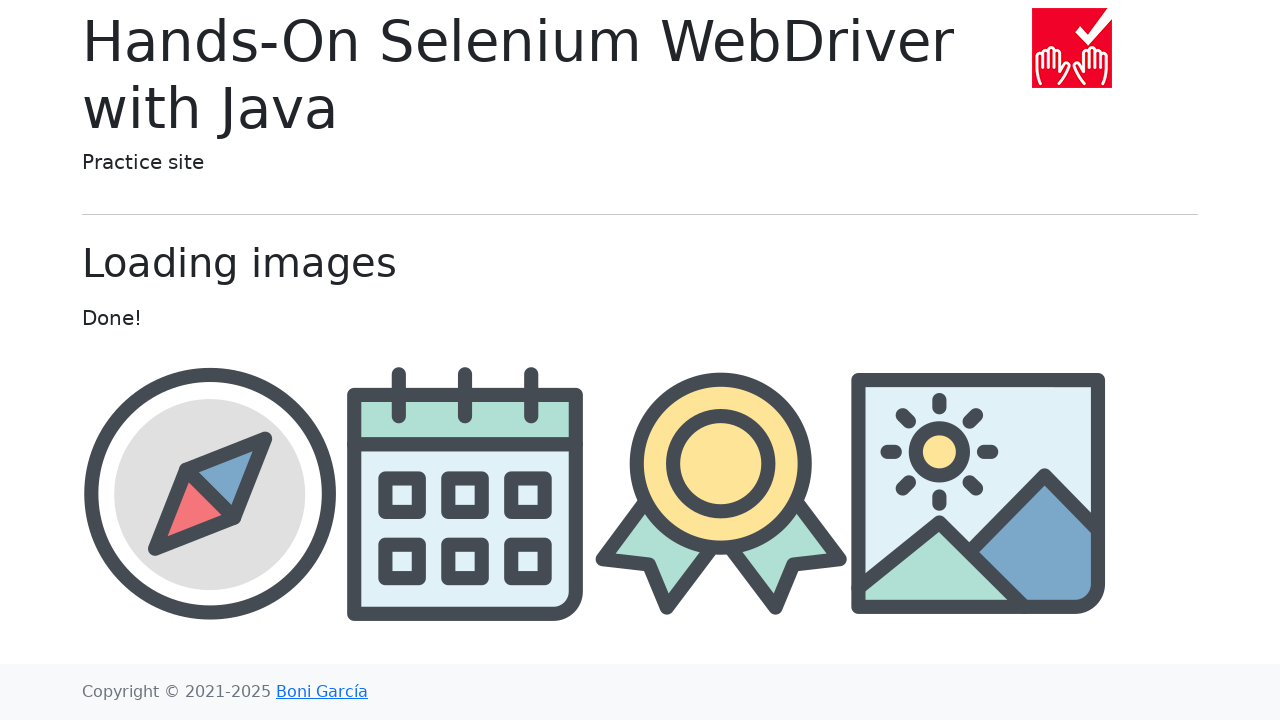

Retrieved src attribute from award image element
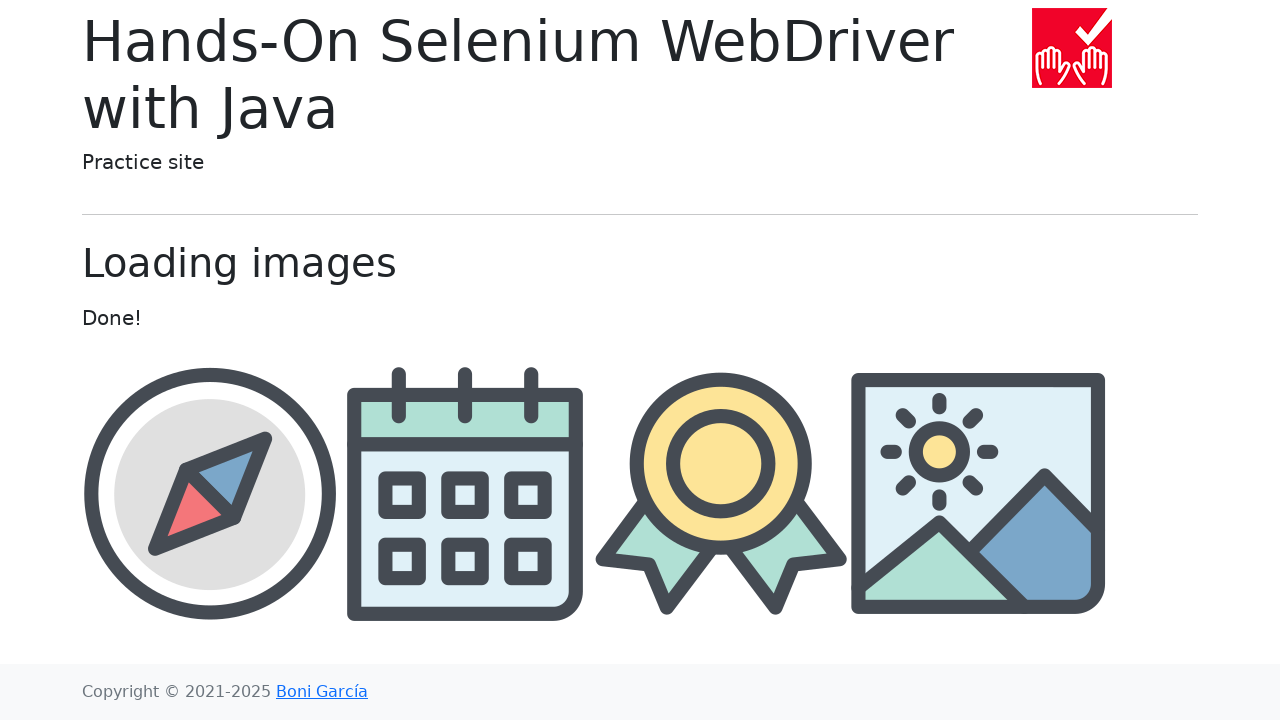

Printed the src attribute value
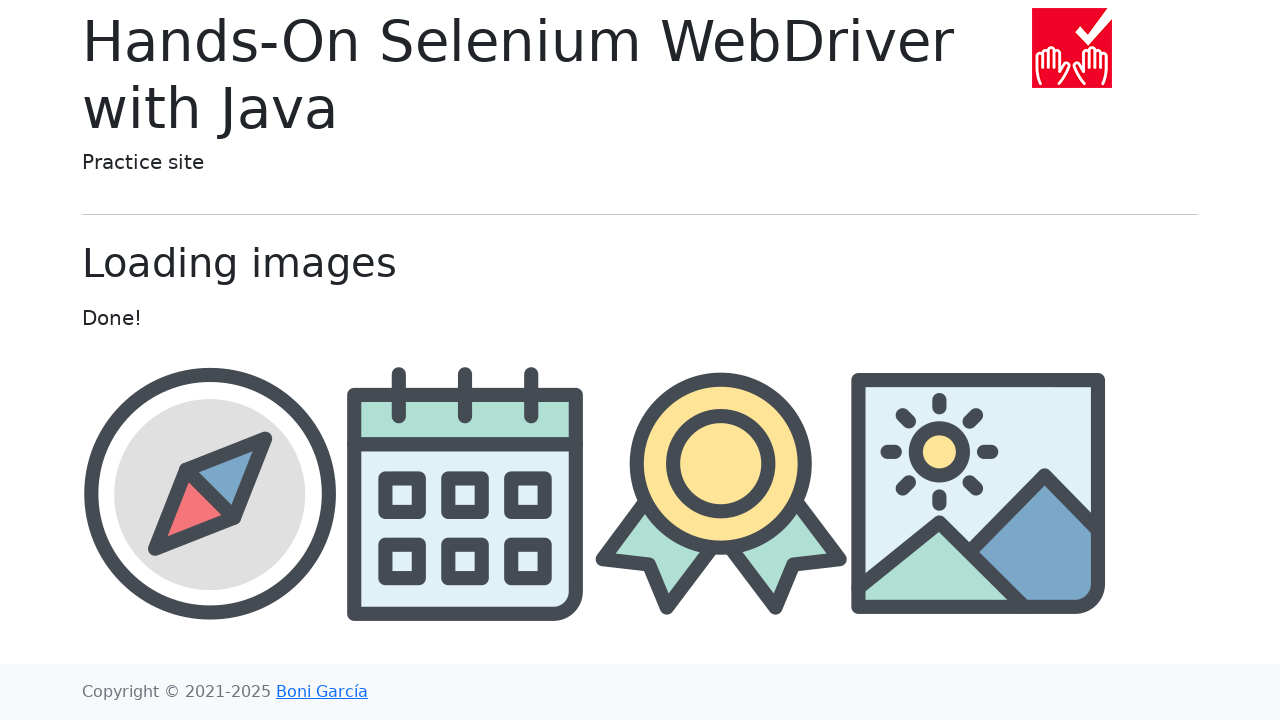

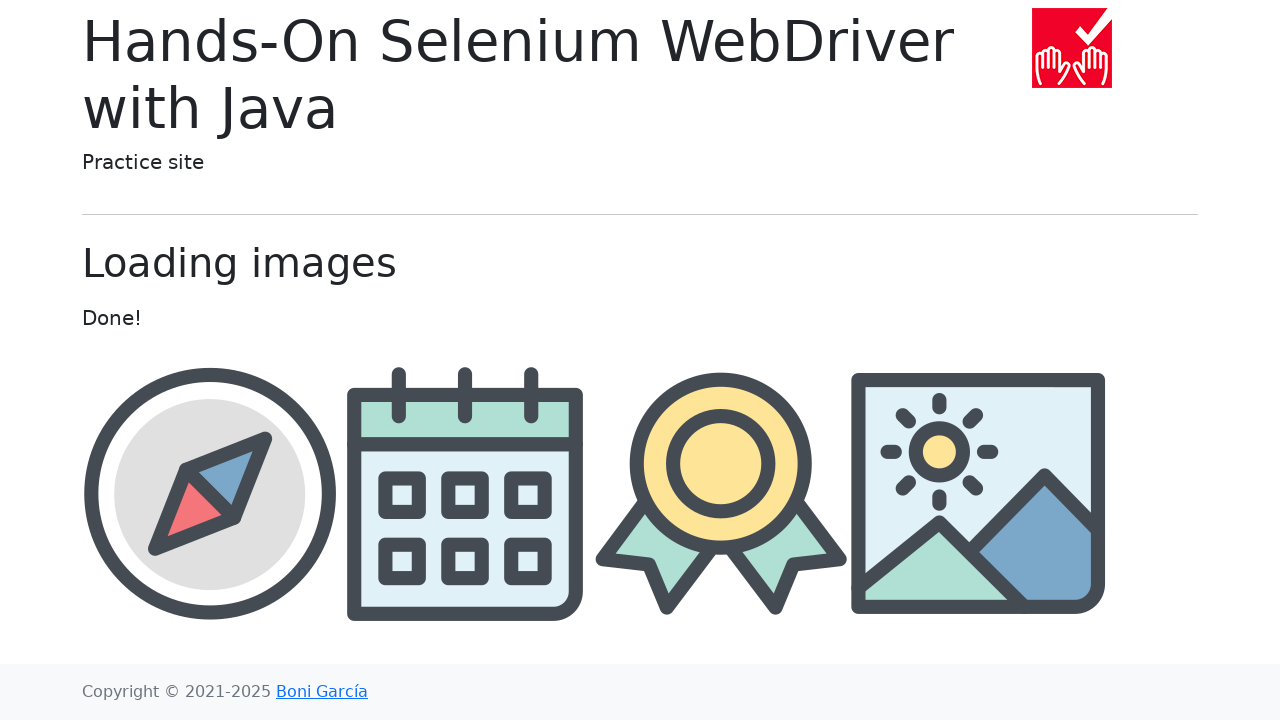